Tests cross-browser compatibility by clicking on the navbar search widget

Starting URL: https://adminlte.io/themes/v3/index.html

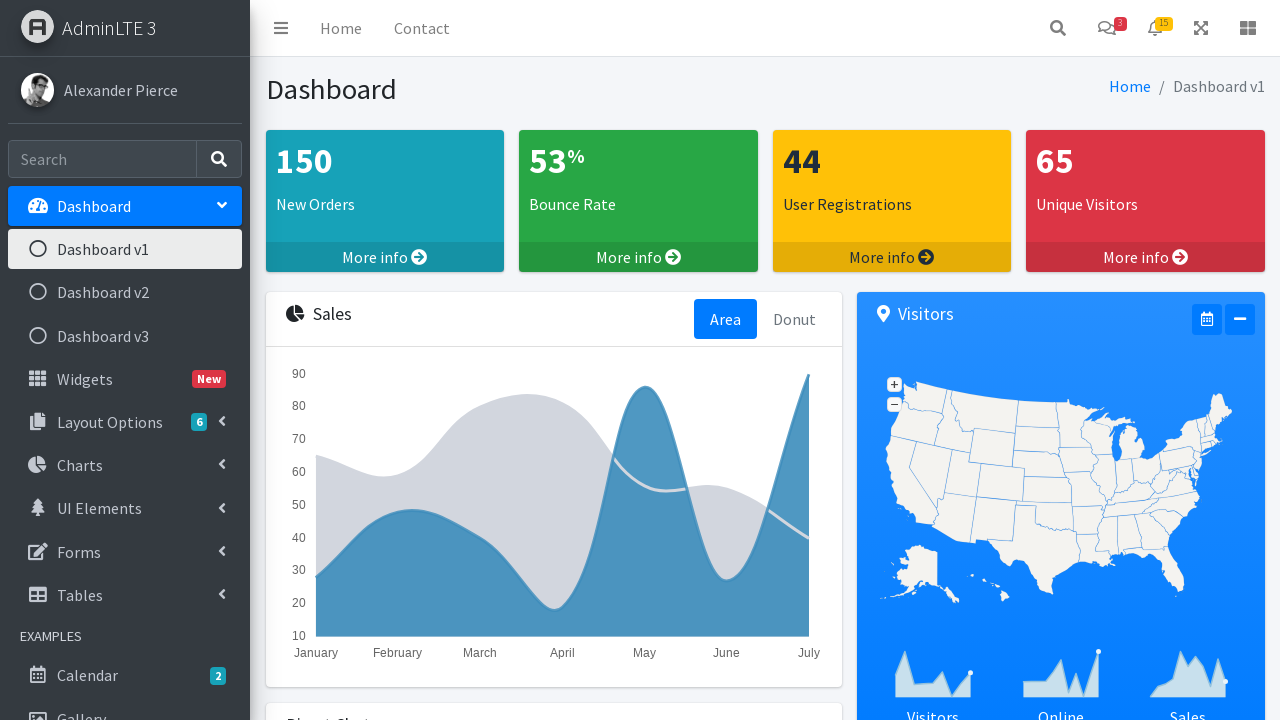

Clicked on navbar search widget to test cross-browser compatibility at (1058, 28) on [data-widget="navbar-search"]
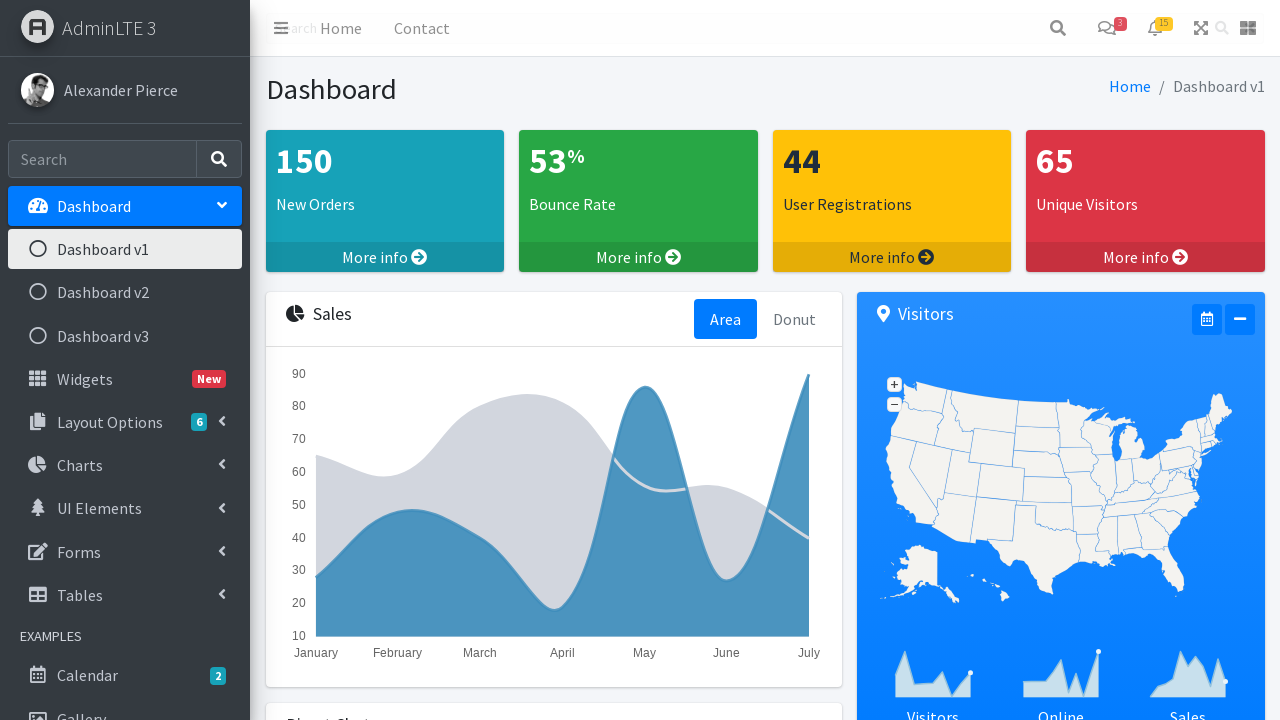

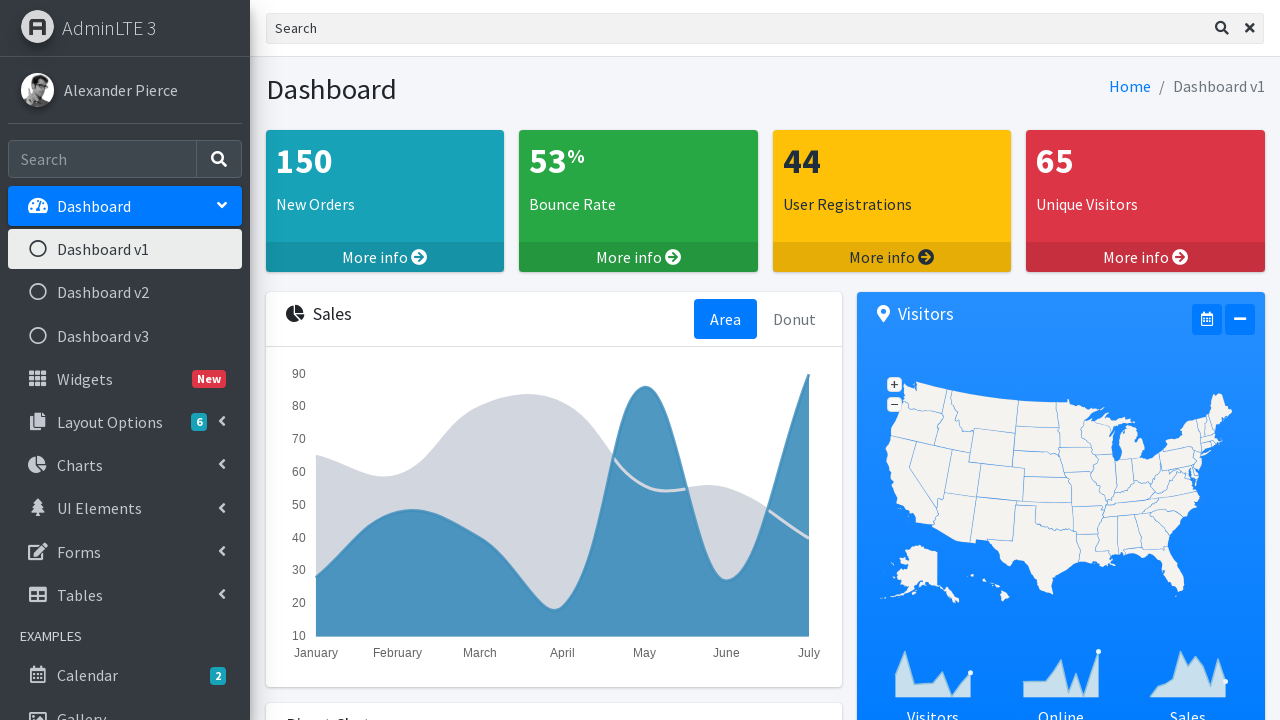